Tests a slow calculator application by performing addition (7+7) and verifying the result equals 14

Starting URL: https://bonigarcia.dev/selenium-webdriver-java/slow-calculator.html

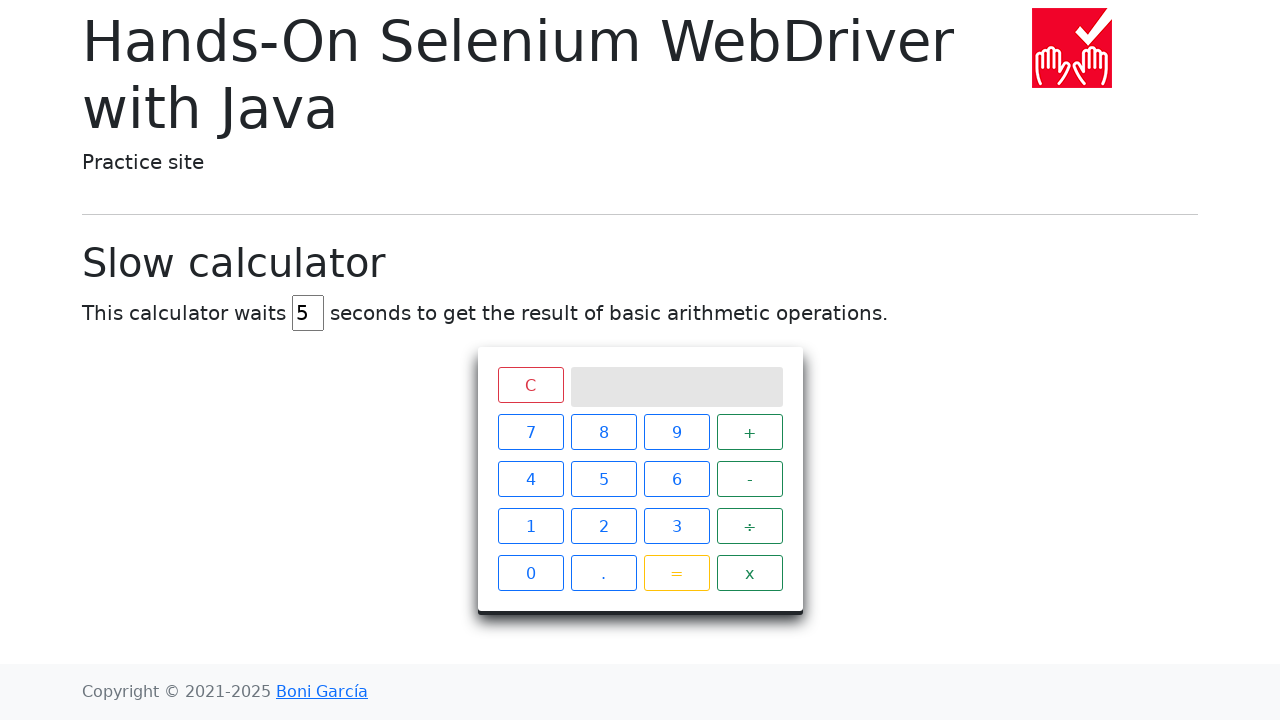

Navigated to slow calculator application
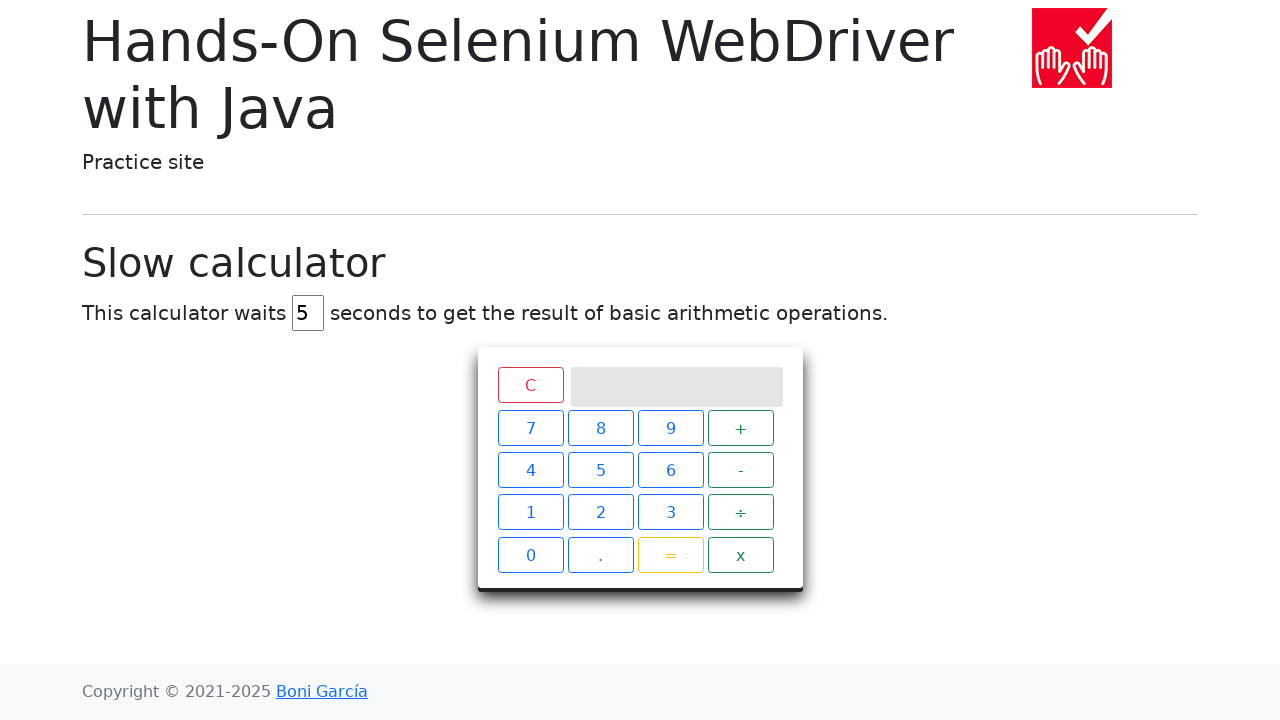

Clicked on number 7 at (530, 432) on xpath=//span[text() = '7']
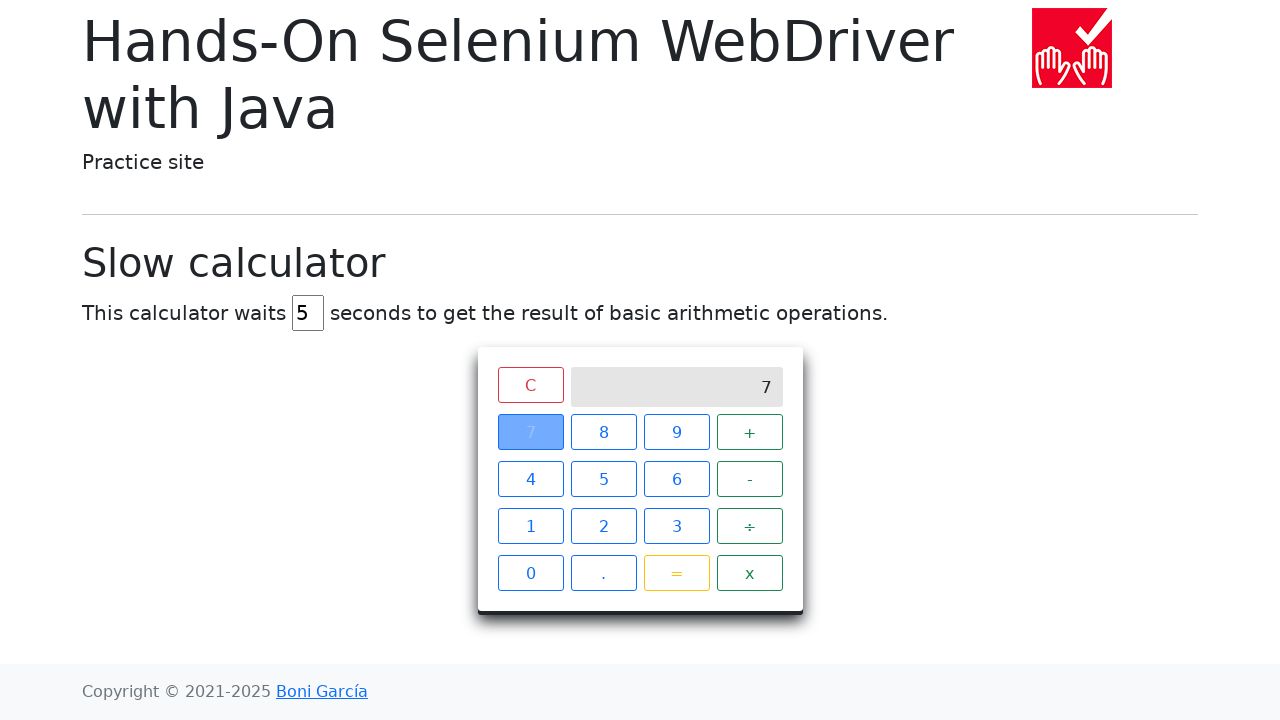

Clicked on plus operator at (750, 432) on xpath=//span[text() = '+']
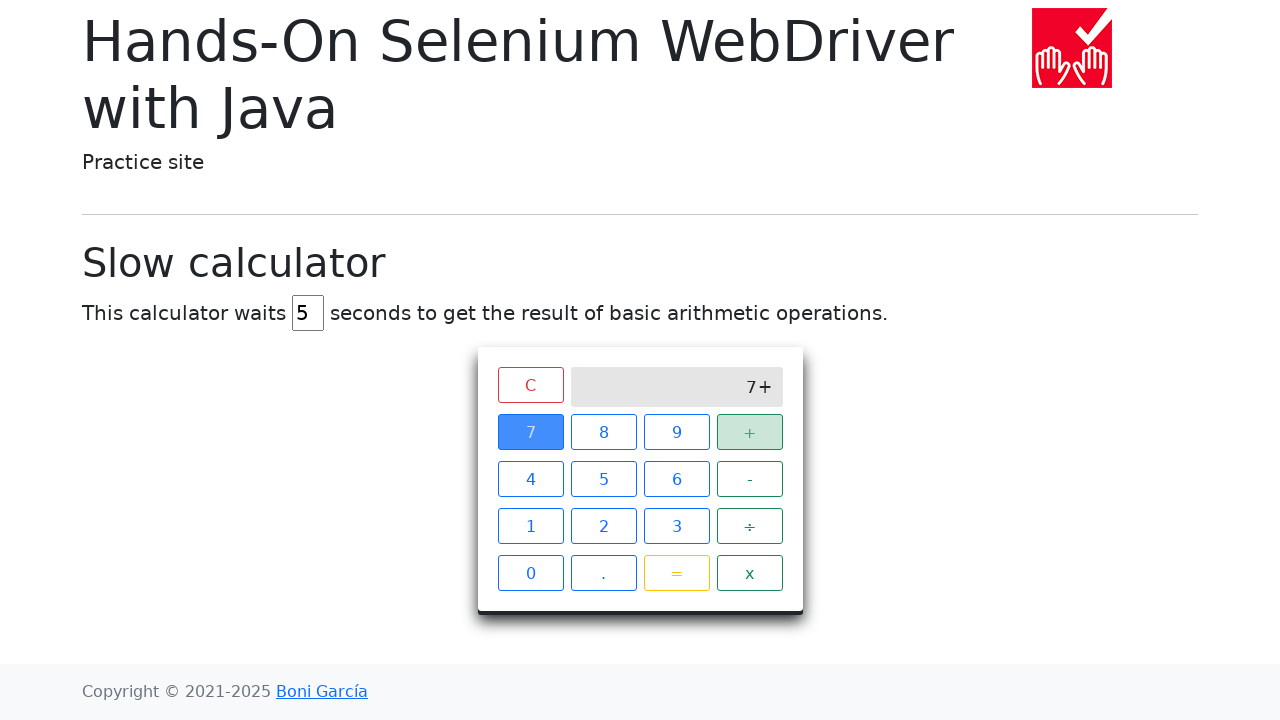

Clicked on number 7 again at (530, 432) on xpath=//span[text() = '7']
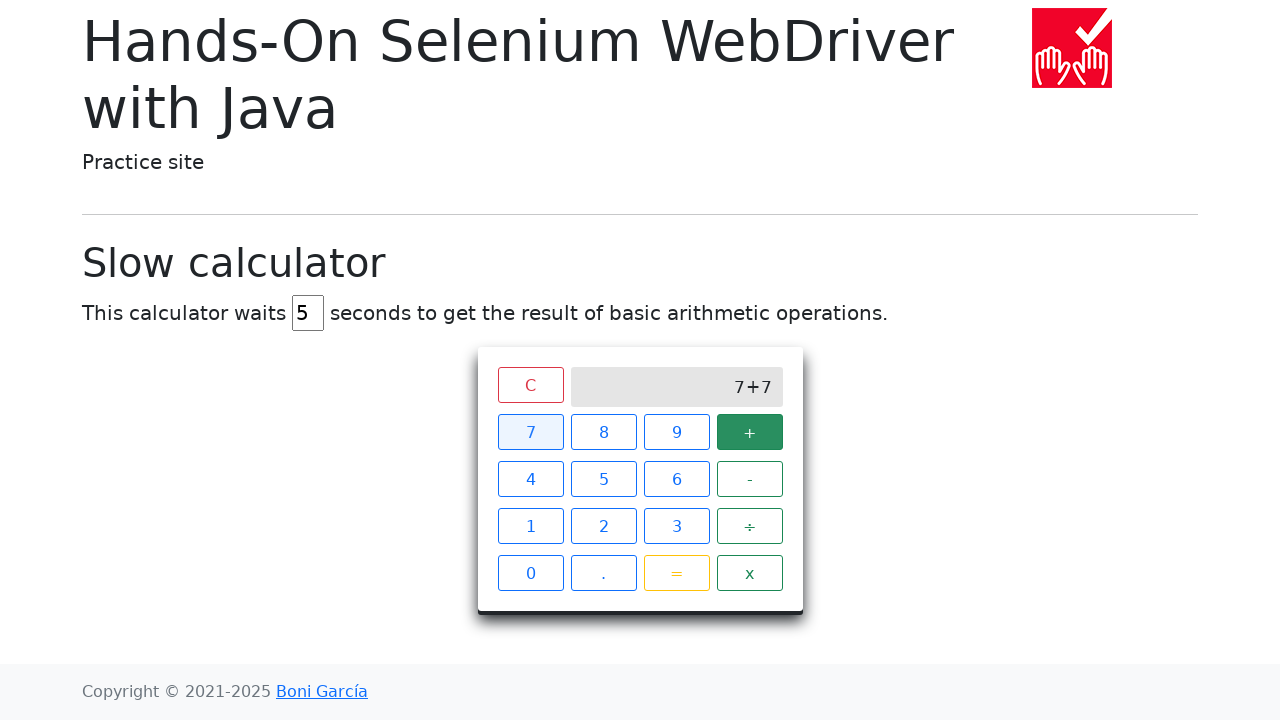

Clicked equals button to calculate result at (676, 573) on xpath=//span[text() = '=']
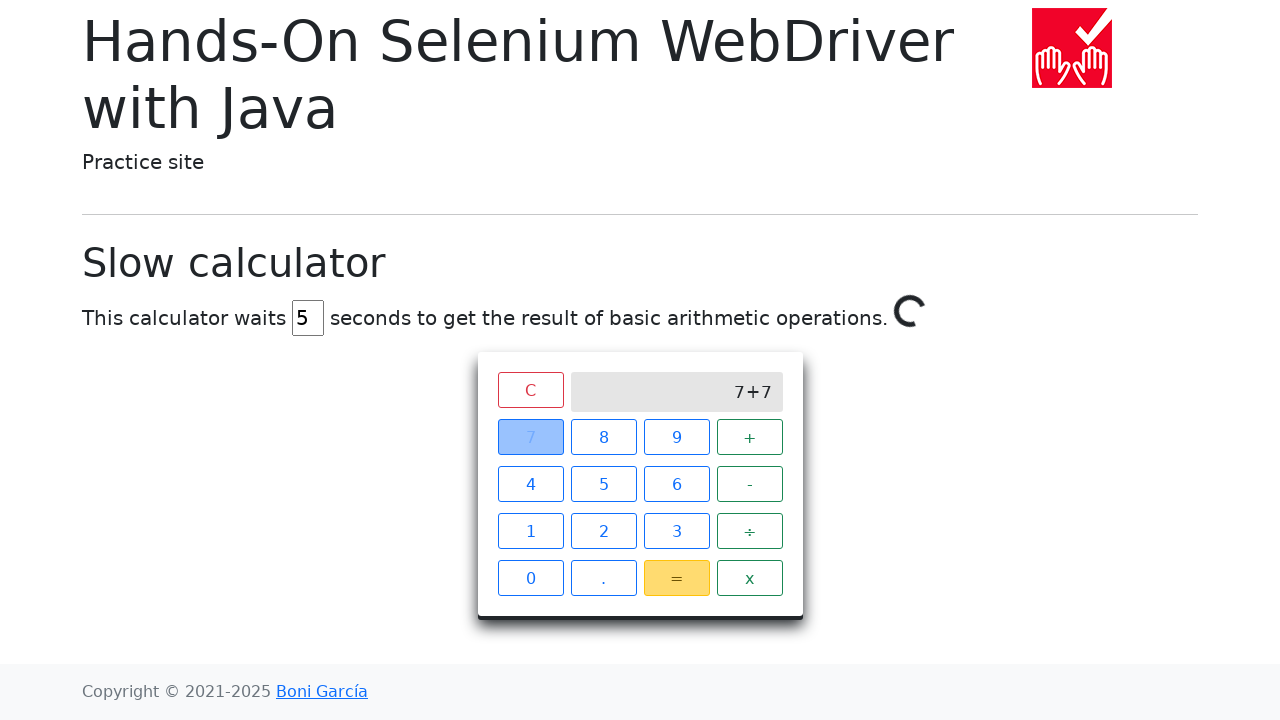

Verified result equals 14
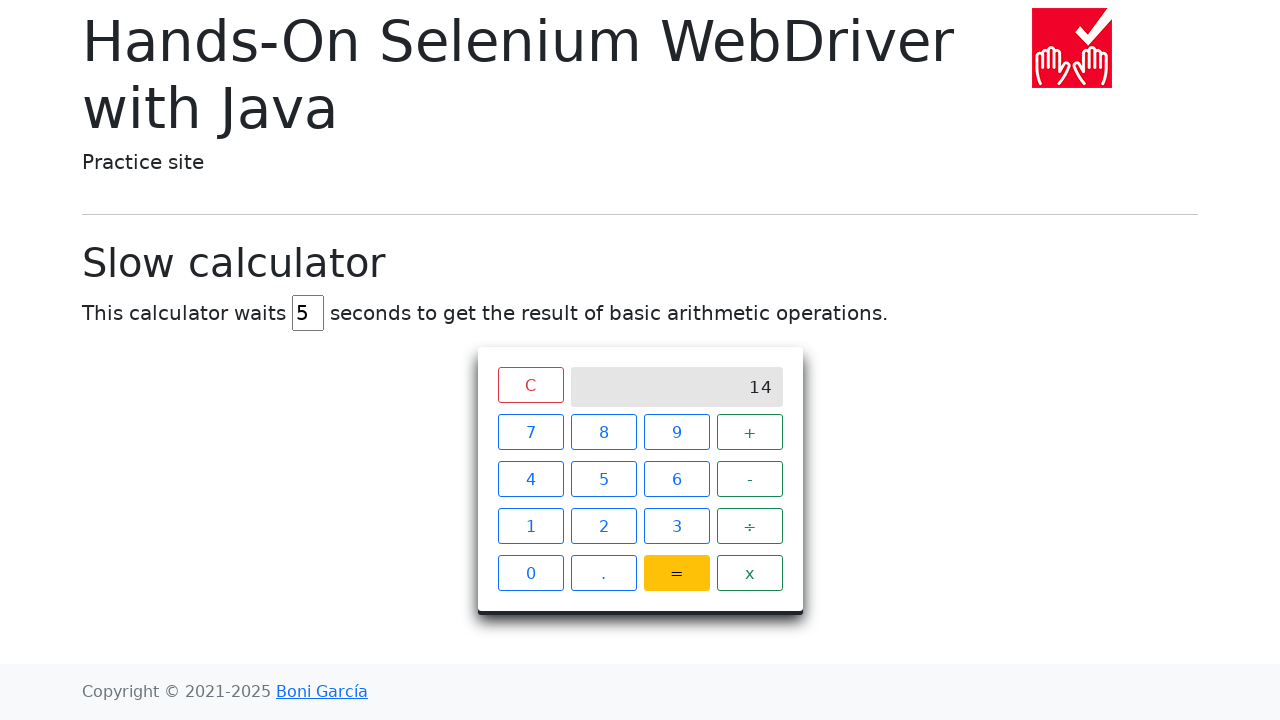

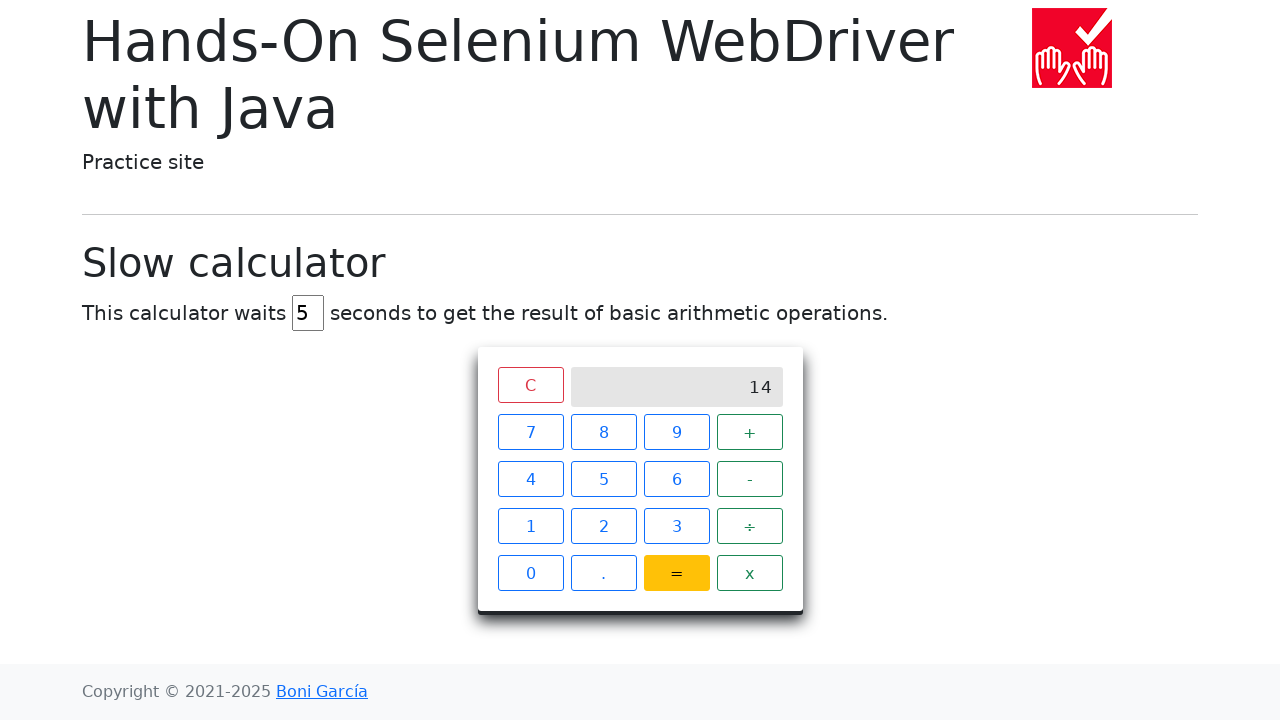